Tests that browser back button works correctly with filter navigation

Starting URL: https://demo.playwright.dev/todomvc

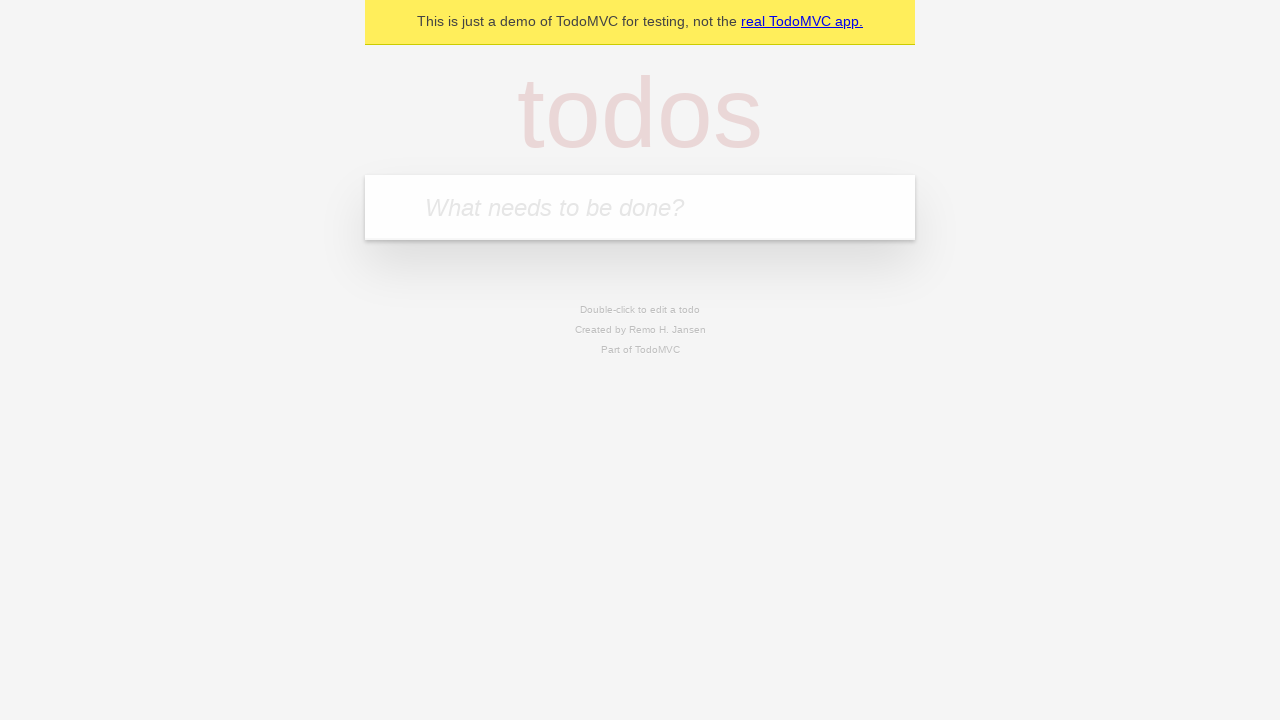

Filled todo input with 'buy some cheese' on internal:attr=[placeholder="What needs to be done?"i]
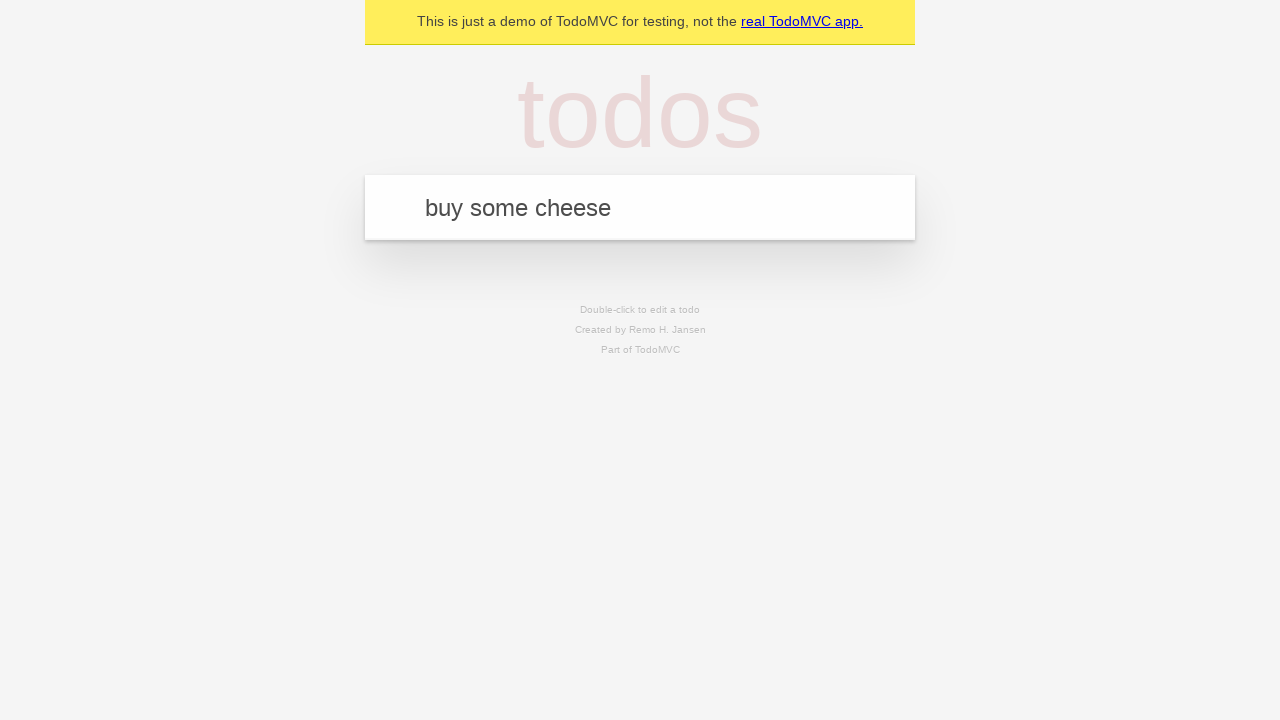

Pressed Enter to add first todo on internal:attr=[placeholder="What needs to be done?"i]
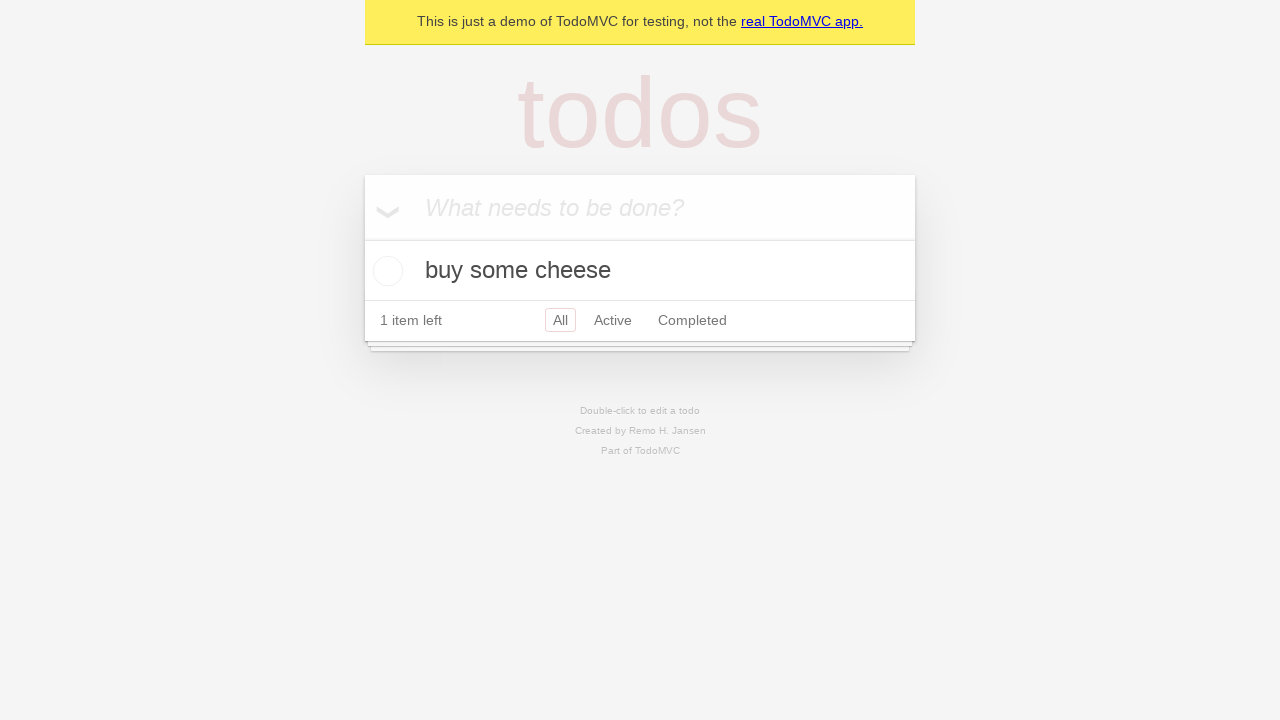

Filled todo input with 'feed the cat' on internal:attr=[placeholder="What needs to be done?"i]
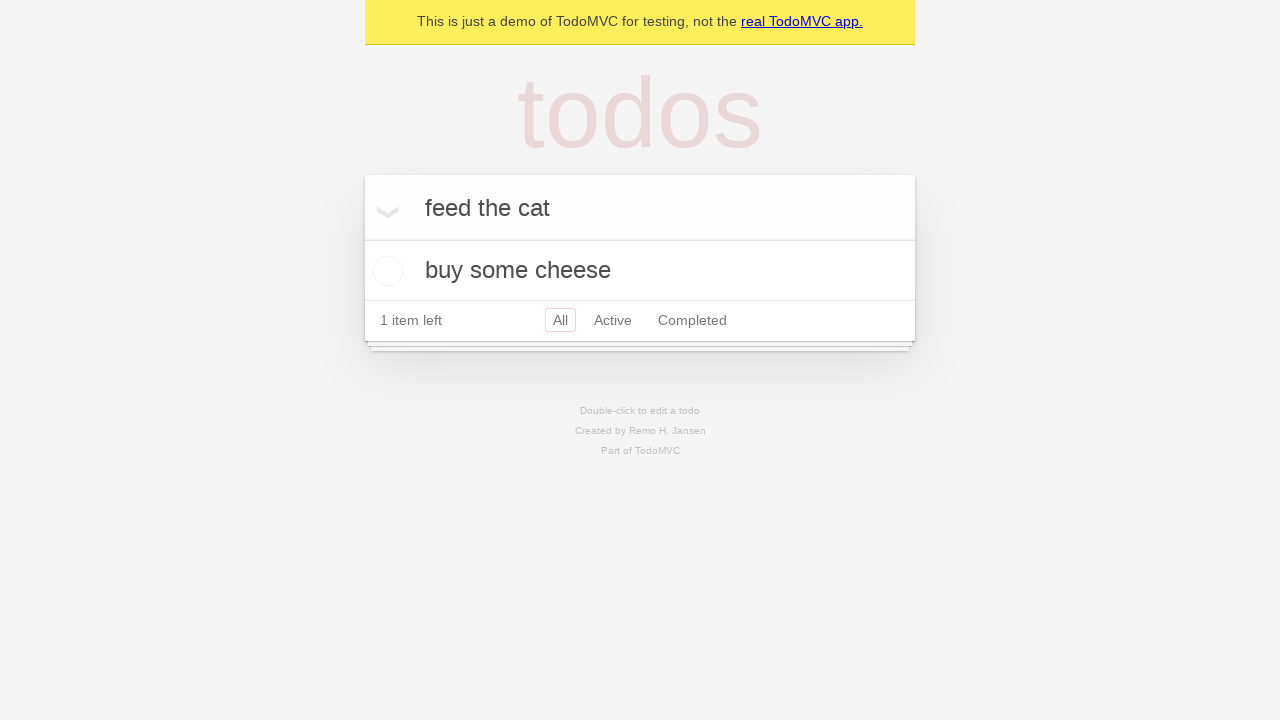

Pressed Enter to add second todo on internal:attr=[placeholder="What needs to be done?"i]
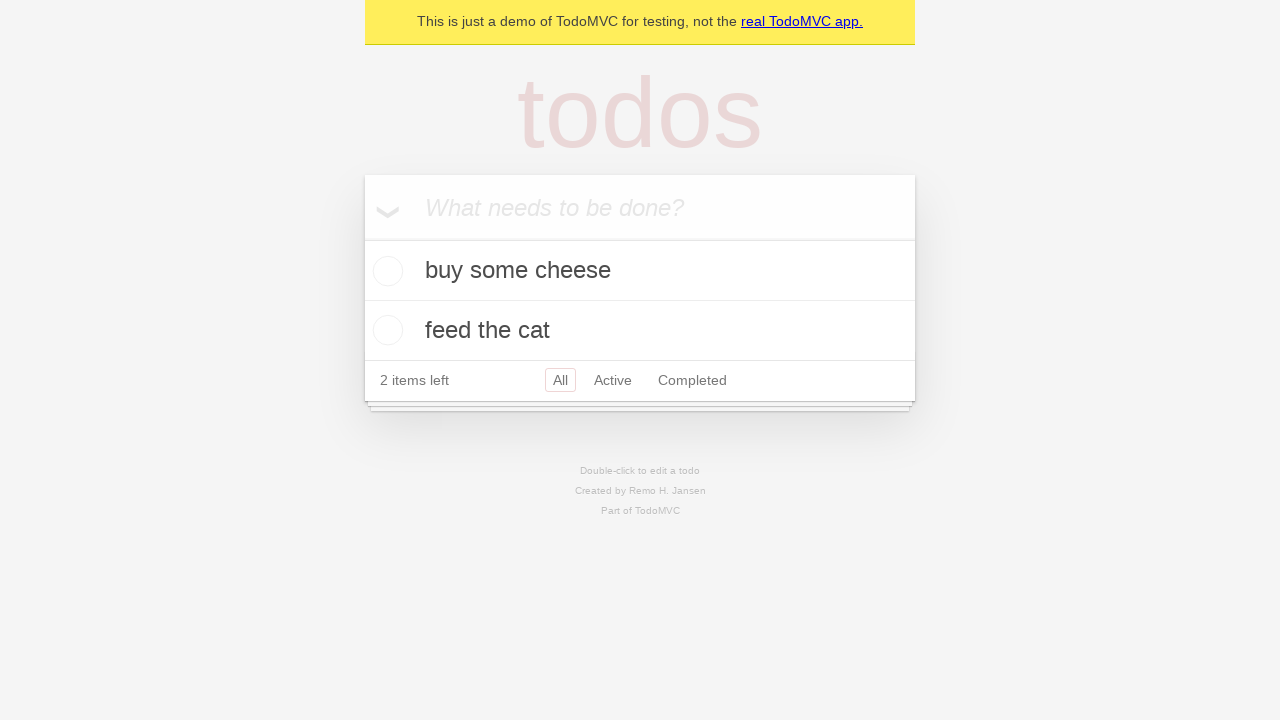

Filled todo input with 'book a doctors appointment' on internal:attr=[placeholder="What needs to be done?"i]
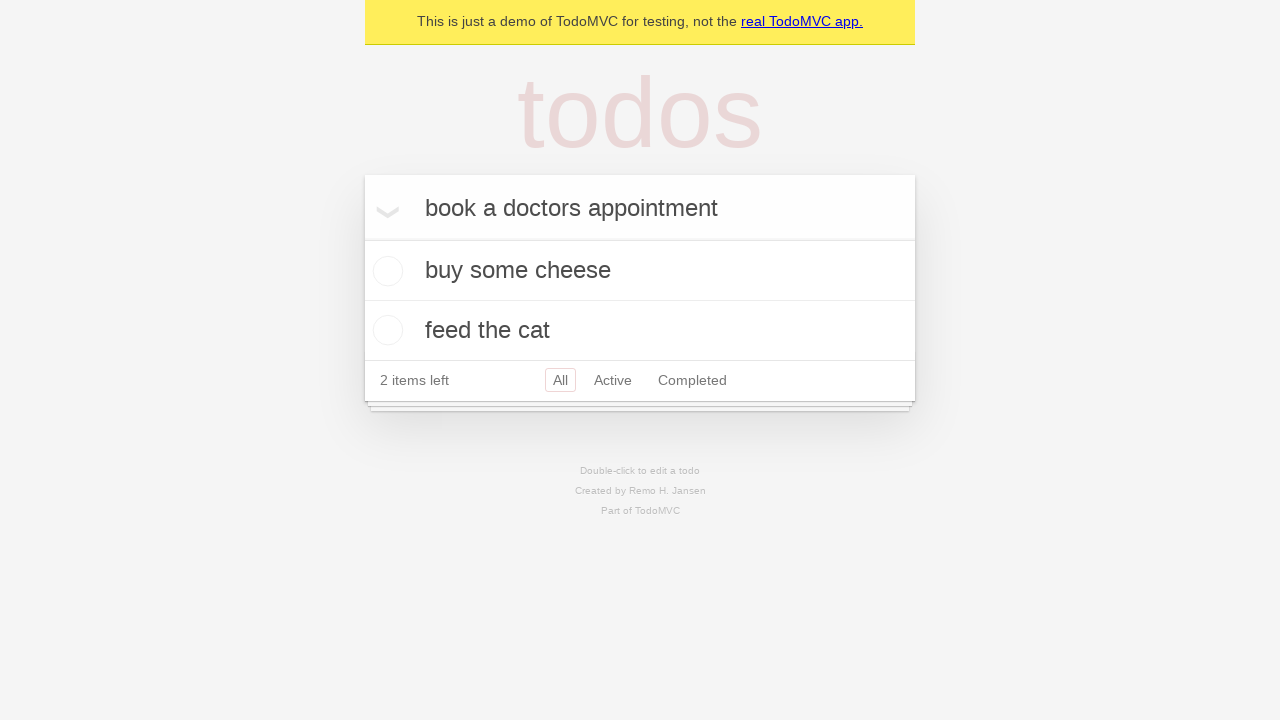

Pressed Enter to add third todo on internal:attr=[placeholder="What needs to be done?"i]
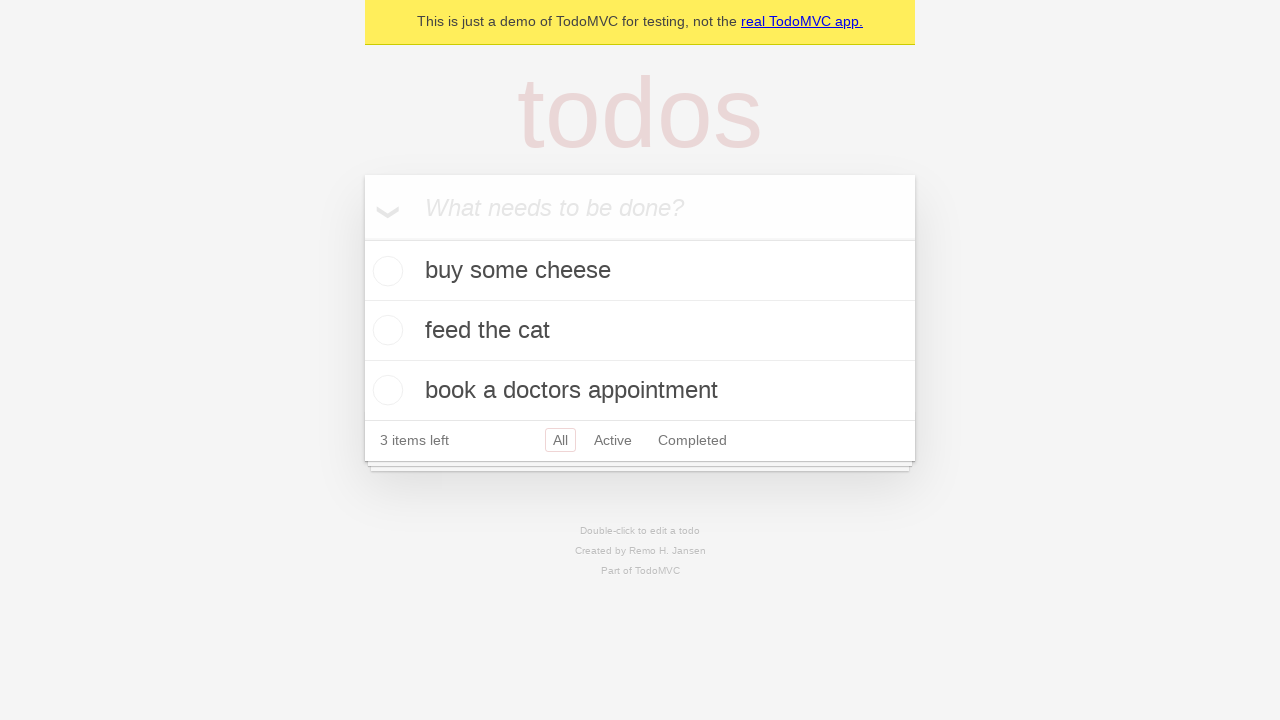

Checked the second todo item (feed the cat) at (385, 330) on internal:testid=[data-testid="todo-item"s] >> nth=1 >> internal:role=checkbox
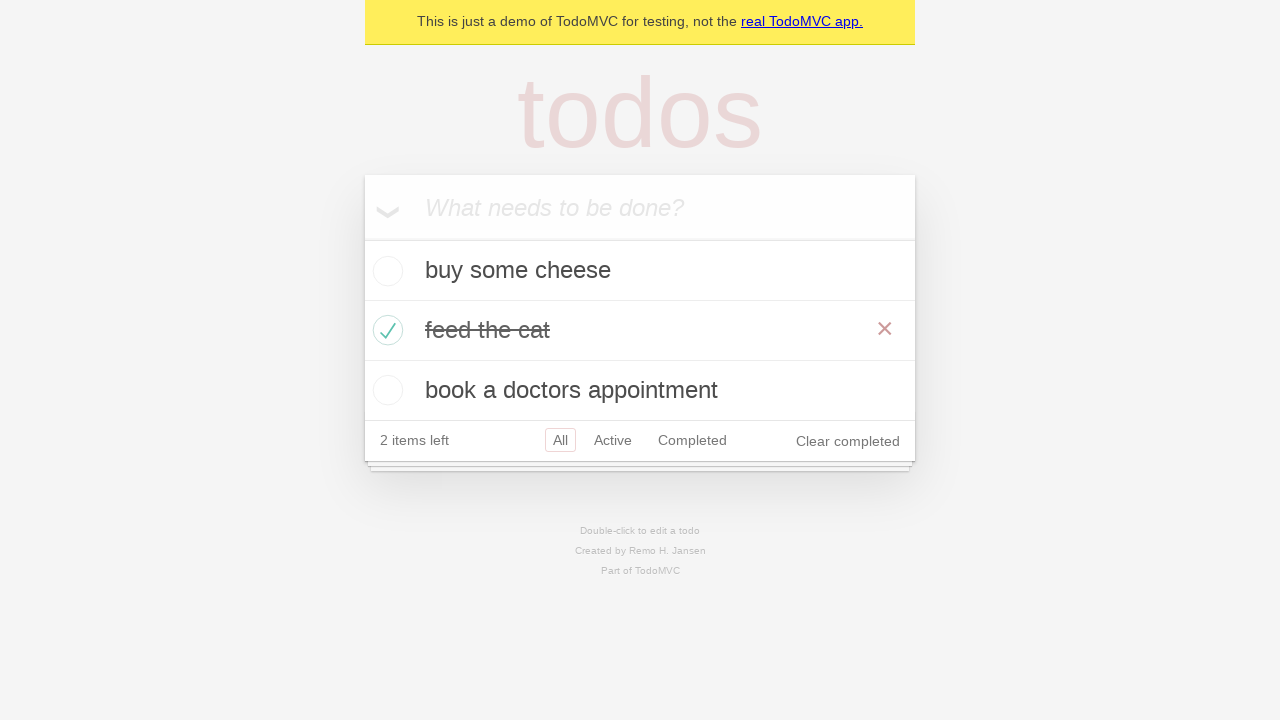

Clicked 'All' filter link at (560, 440) on internal:role=link[name="All"i]
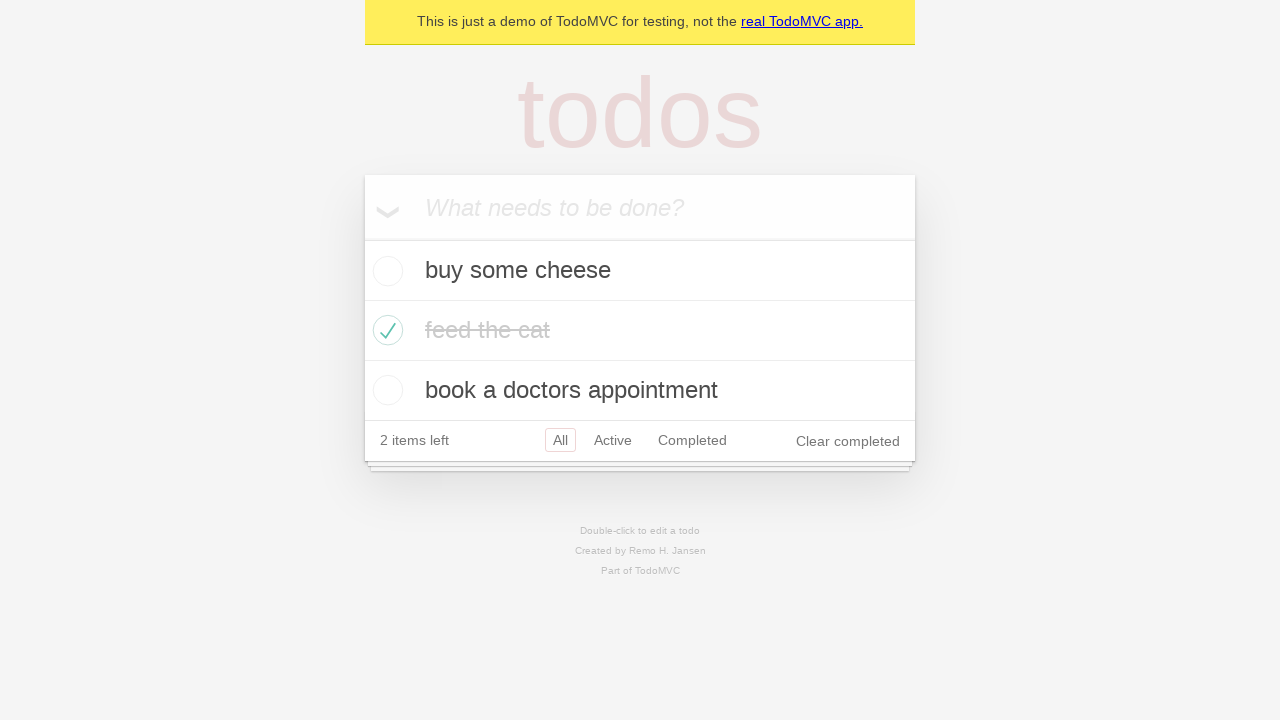

Clicked 'Active' filter link at (613, 440) on internal:role=link[name="Active"i]
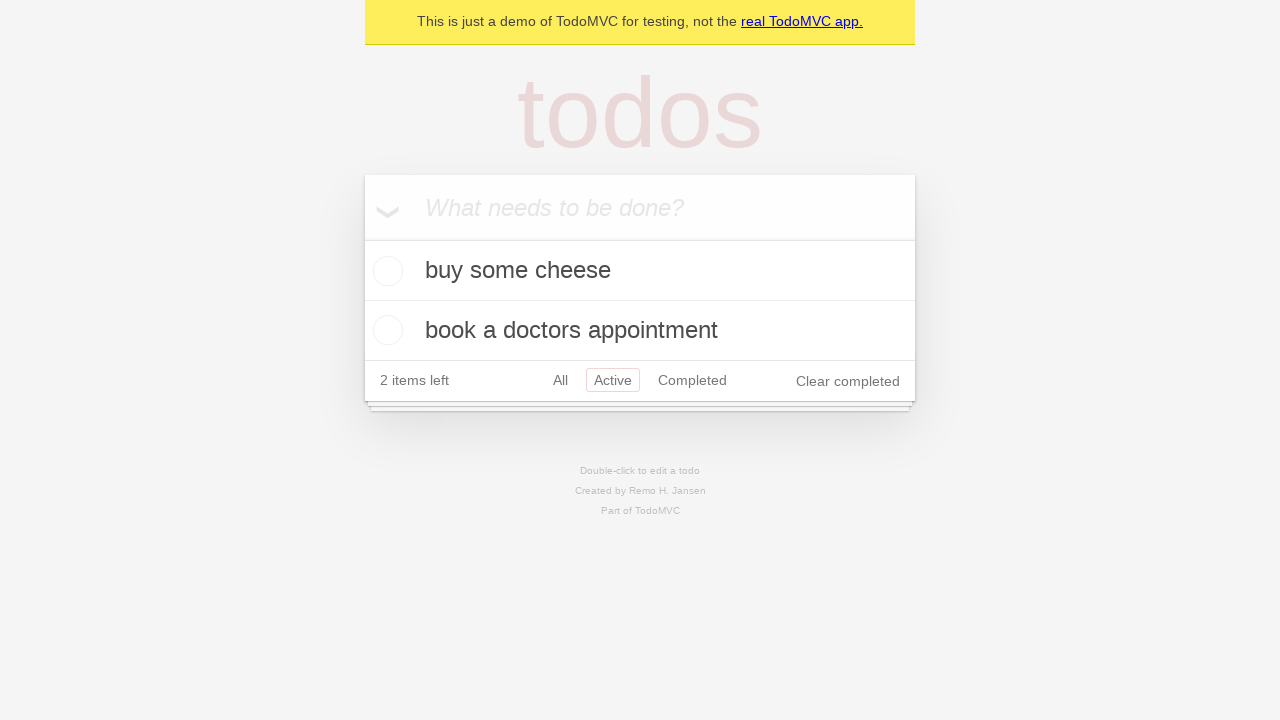

Clicked 'Completed' filter link at (692, 380) on internal:role=link[name="Completed"i]
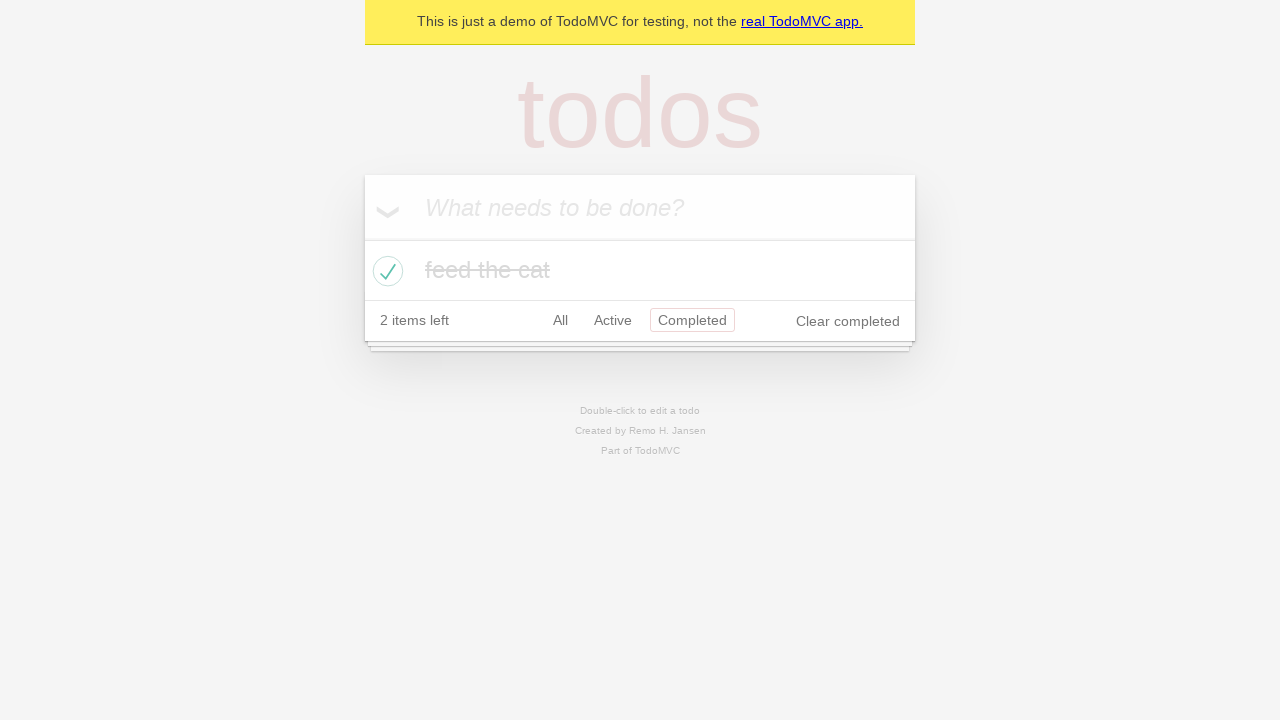

Navigated back to Active filter
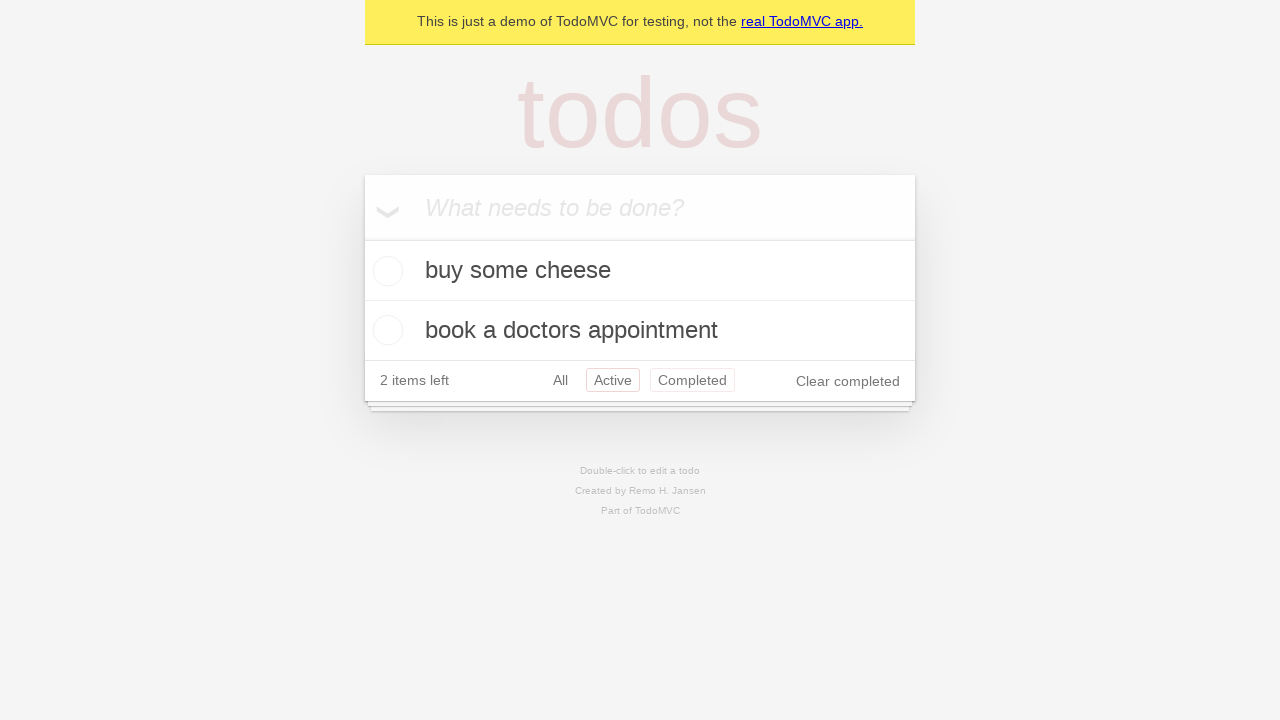

Navigated back to All filter
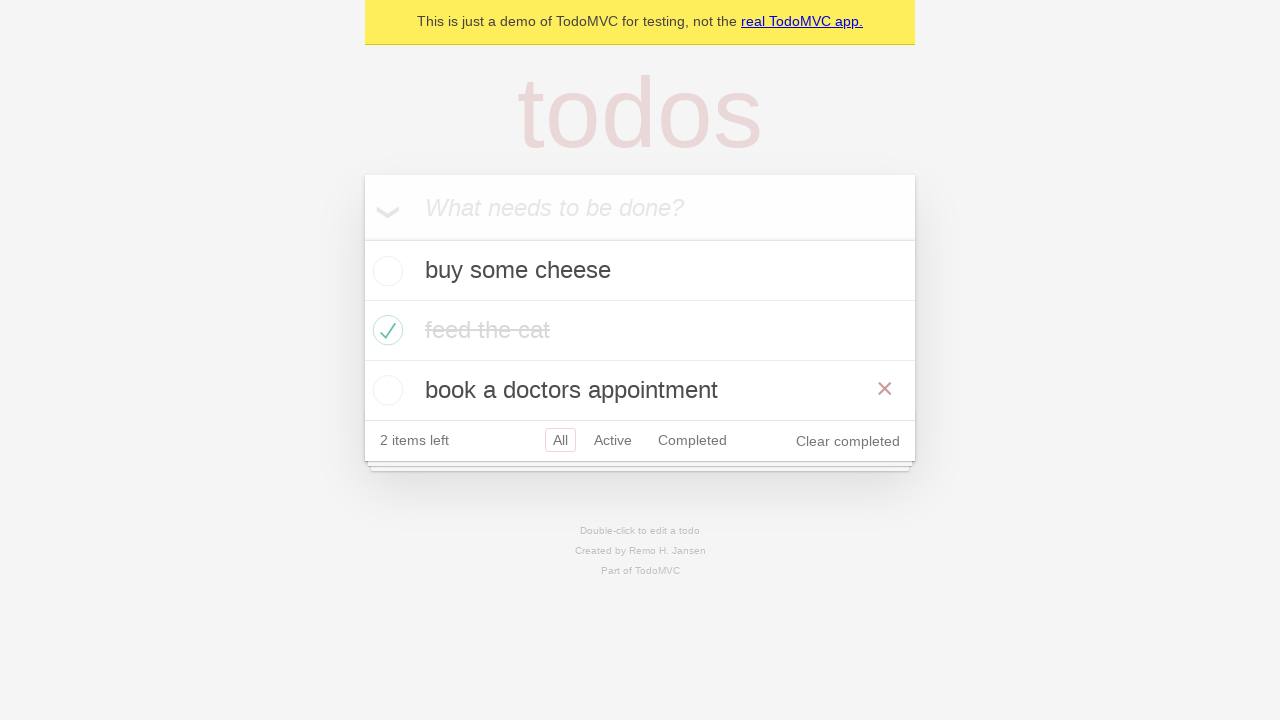

Todo items loaded and visible on page
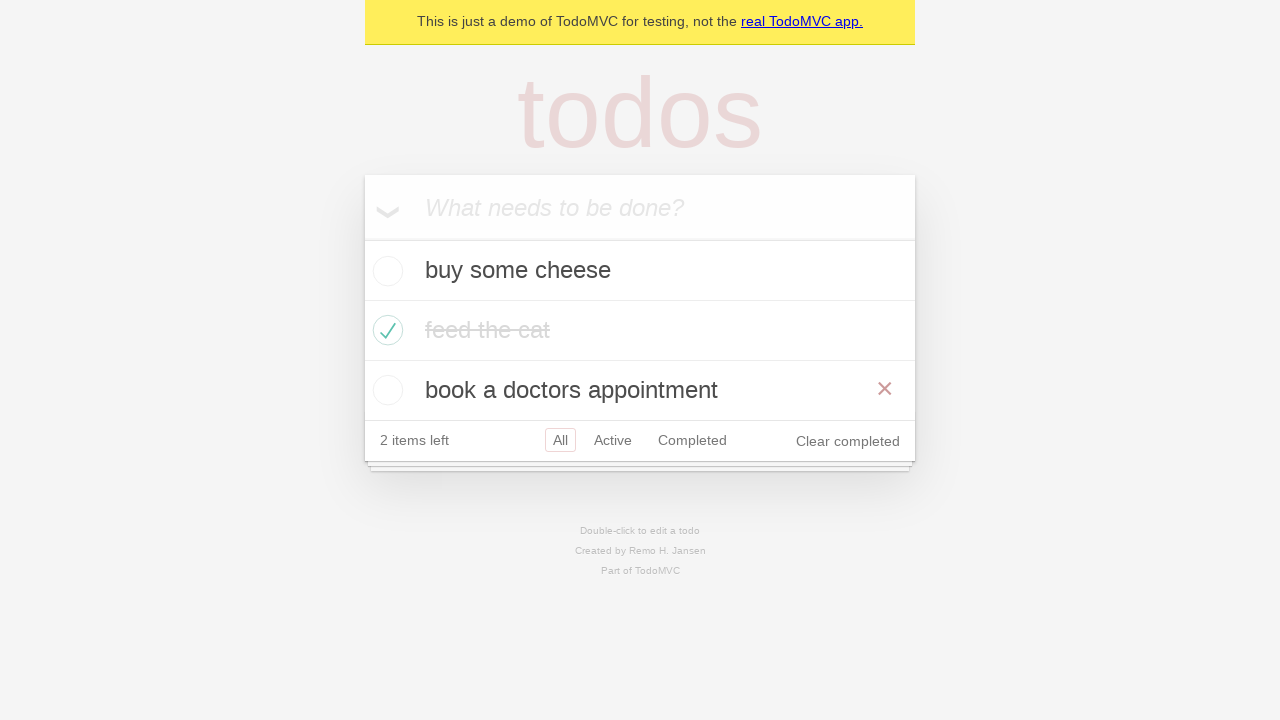

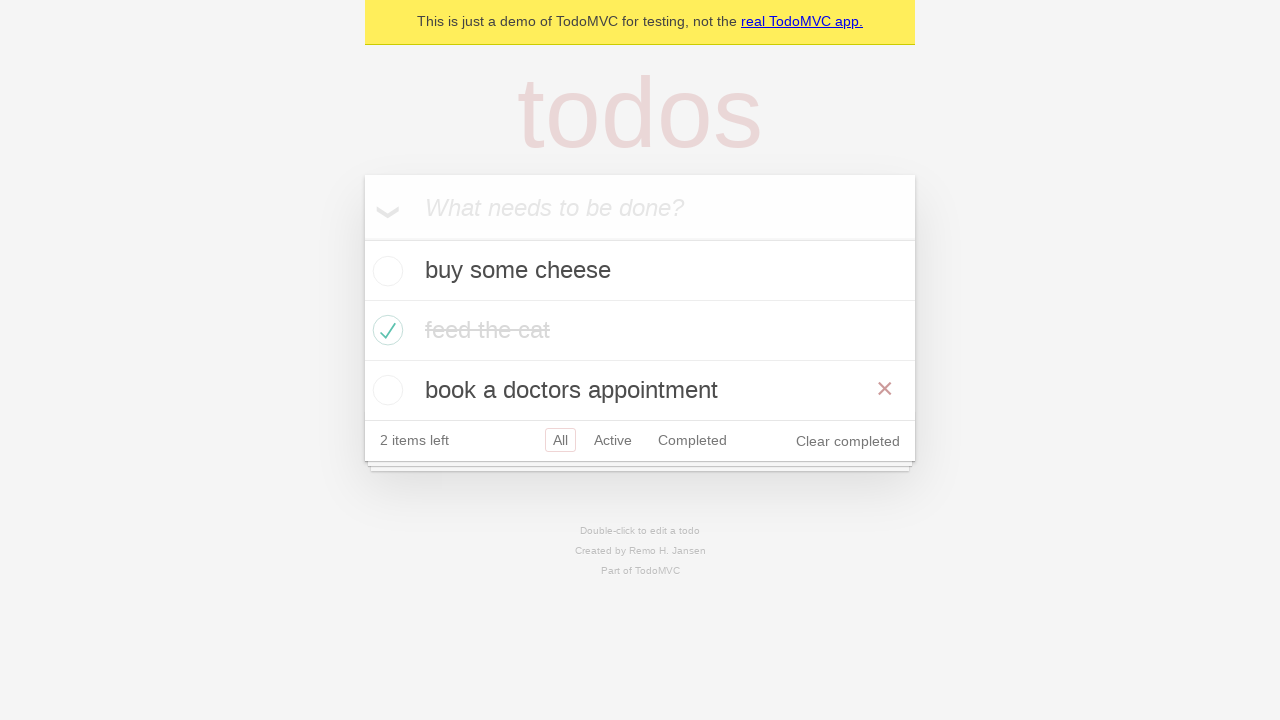